Tests hover action on the Company navigation element on daviktapes.com

Starting URL: https://daviktapes.com/

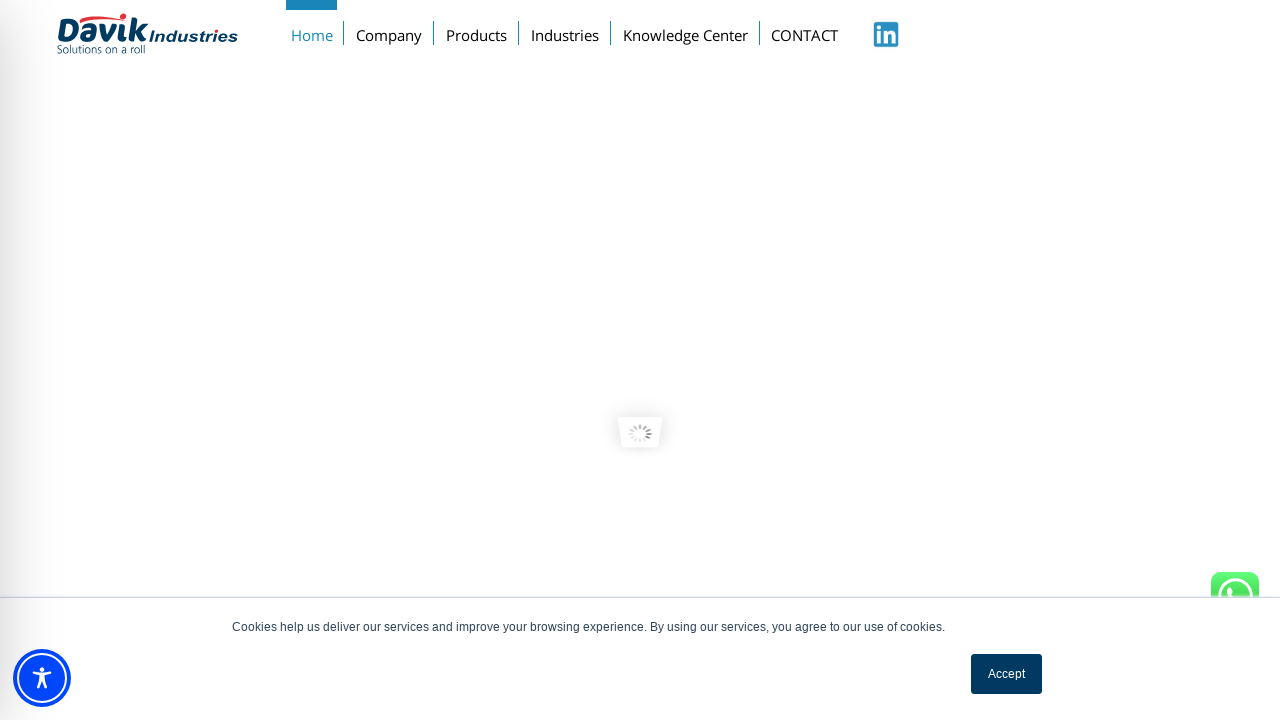

Waited 5 seconds for page to load
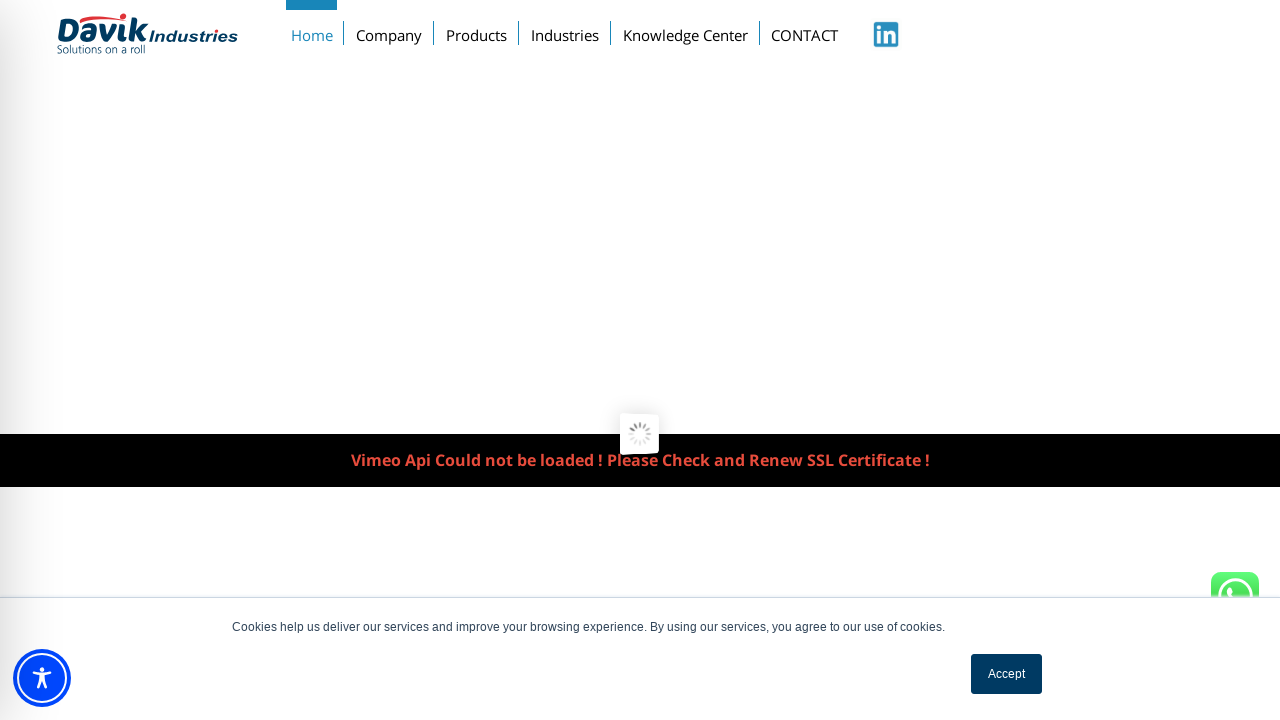

Hovered over Company navigation element at (389, 31) on xpath=//a[text()='Company']
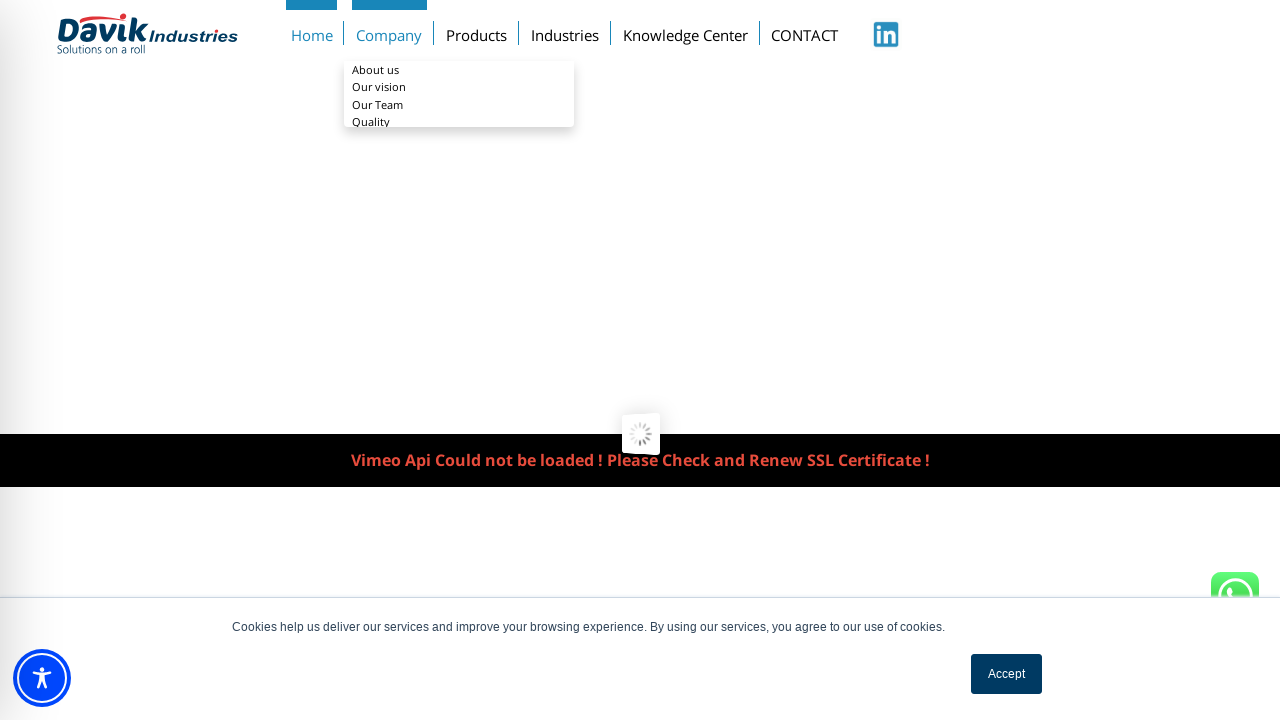

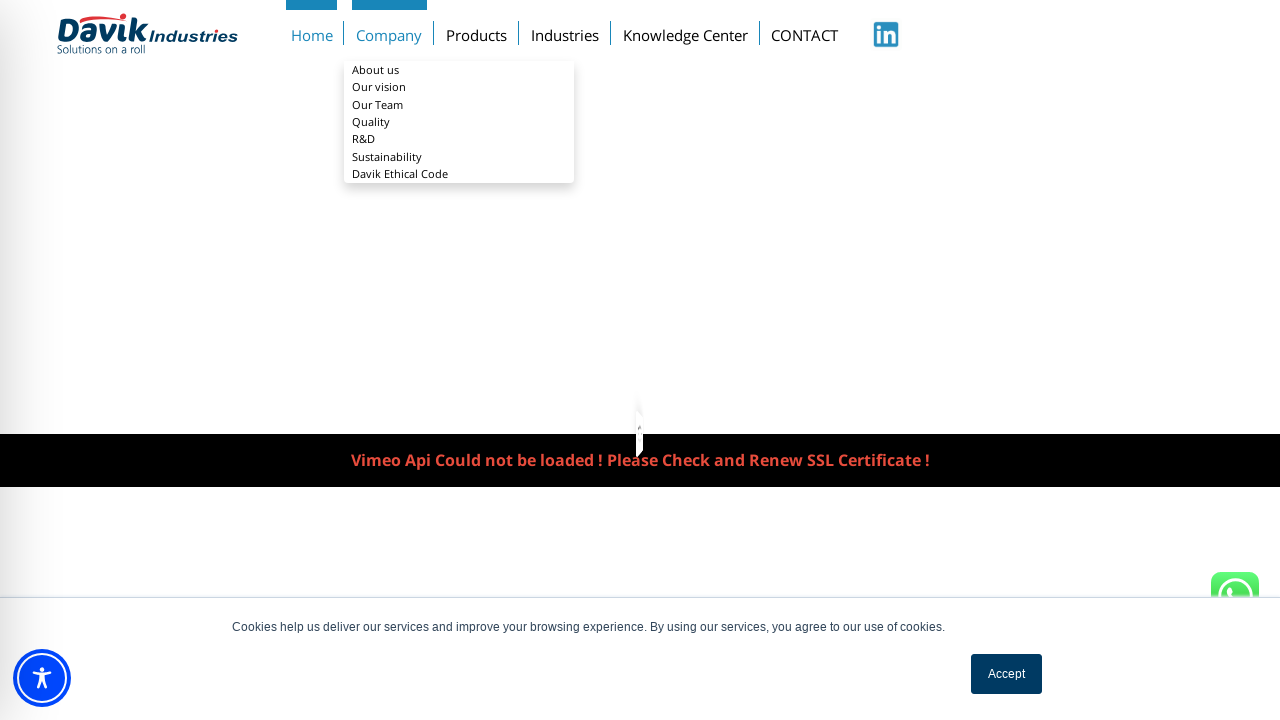